Tests hovering over profile images and clicking the "View profile" link to verify navigation to the correct user profile page for each image.

Starting URL: http://the-internet.herokuapp.com/hovers

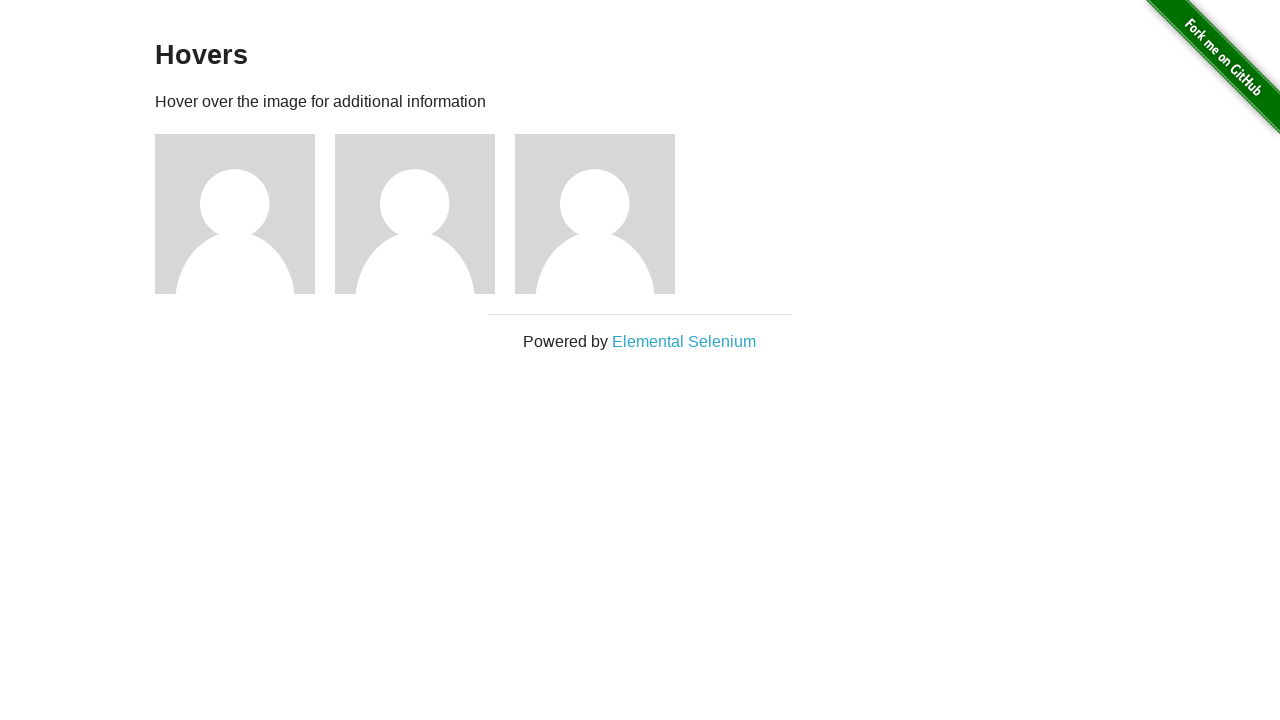

Hovered over first profile image at (235, 214) on .figure:nth-child(3) img
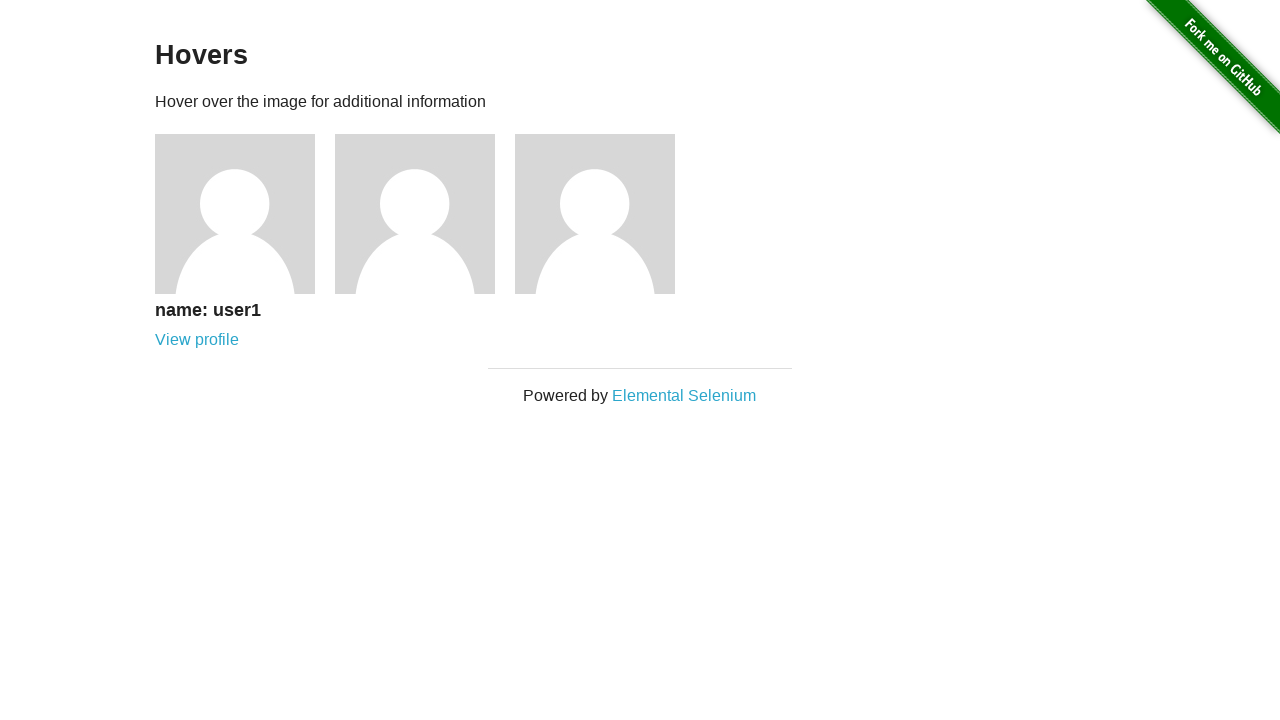

View profile link appeared for first image
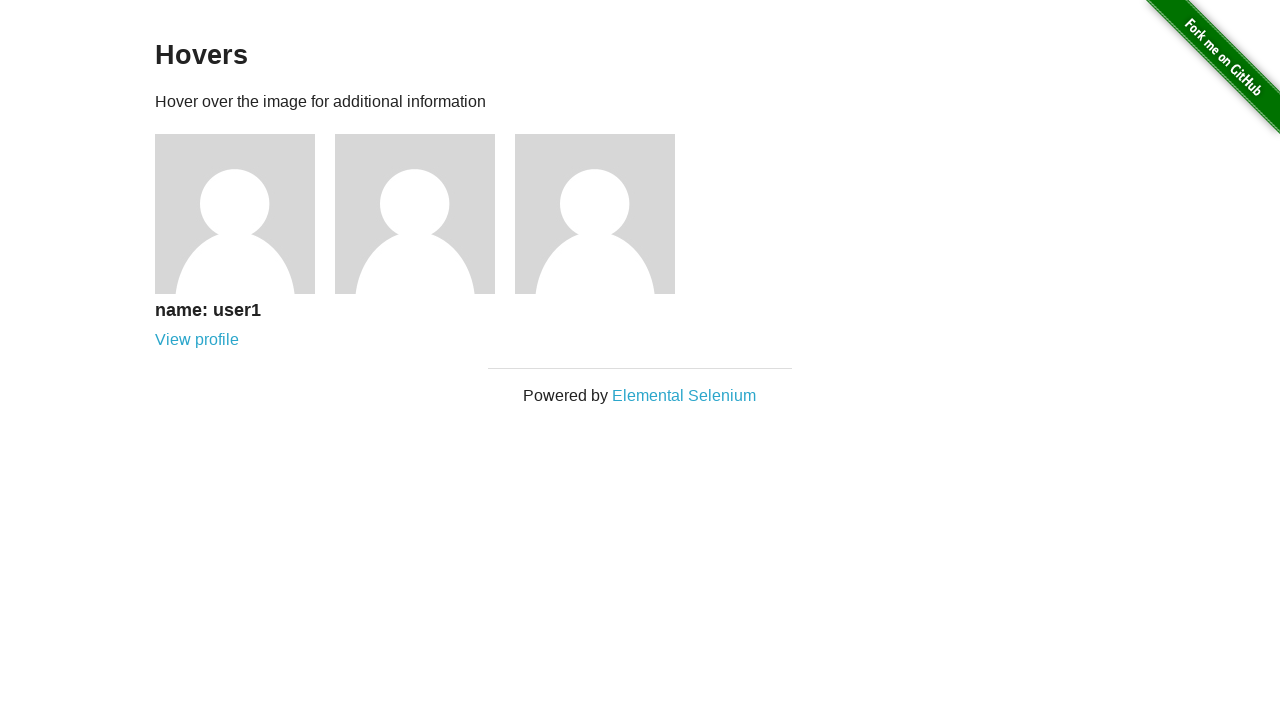

Clicked View profile link for first image at (197, 340) on .figure:nth-child(3) .figcaption a
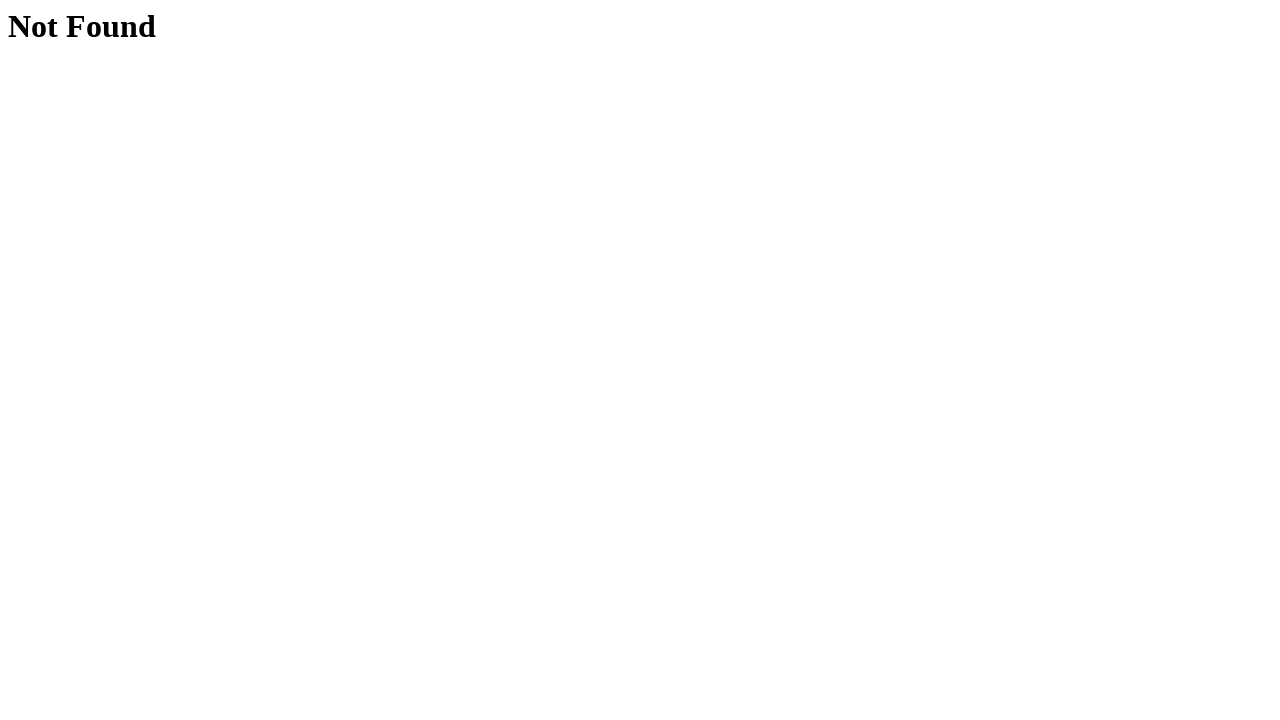

Verified navigation to user 1 profile page
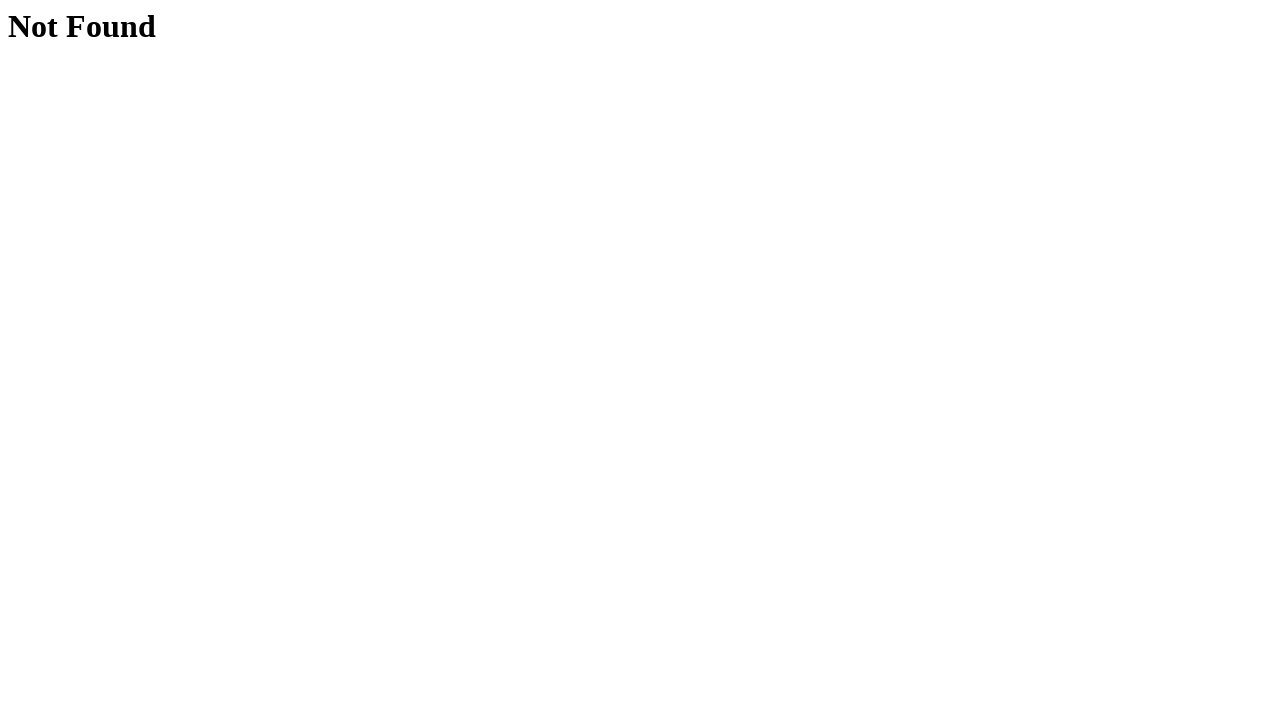

Navigated back to hovers page
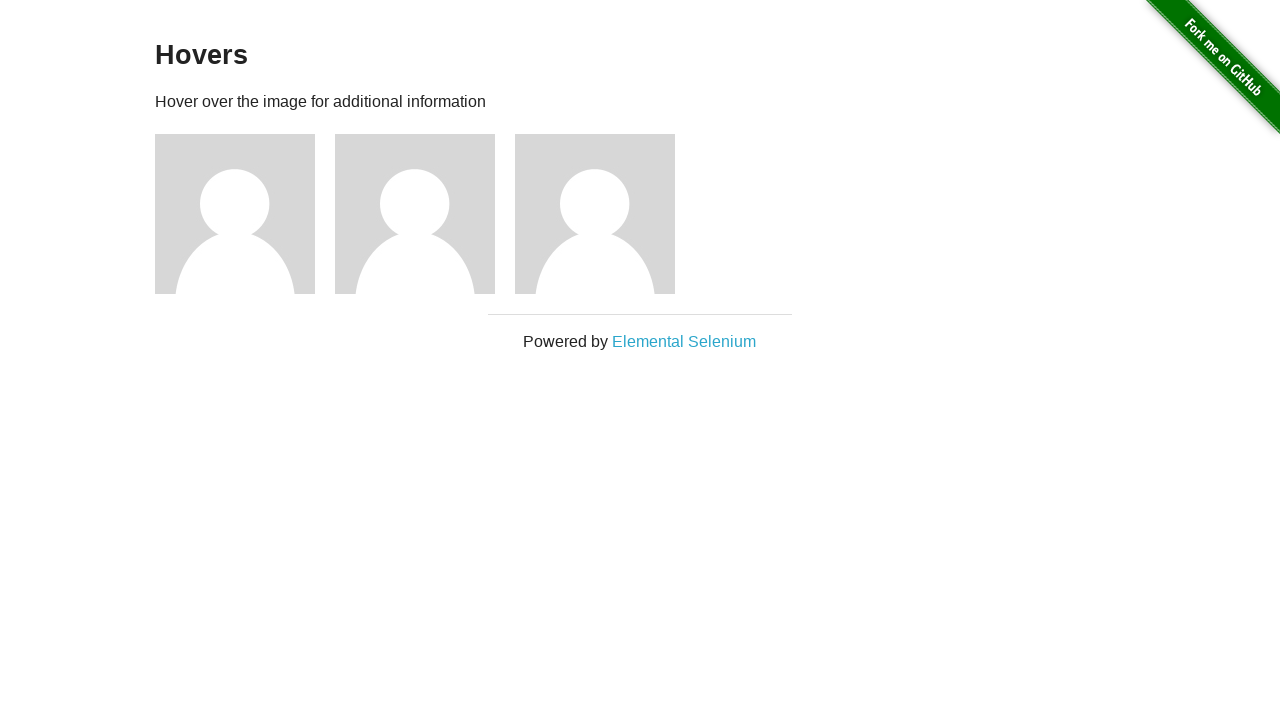

Hovered over second profile image at (415, 214) on .figure:nth-child(4) img
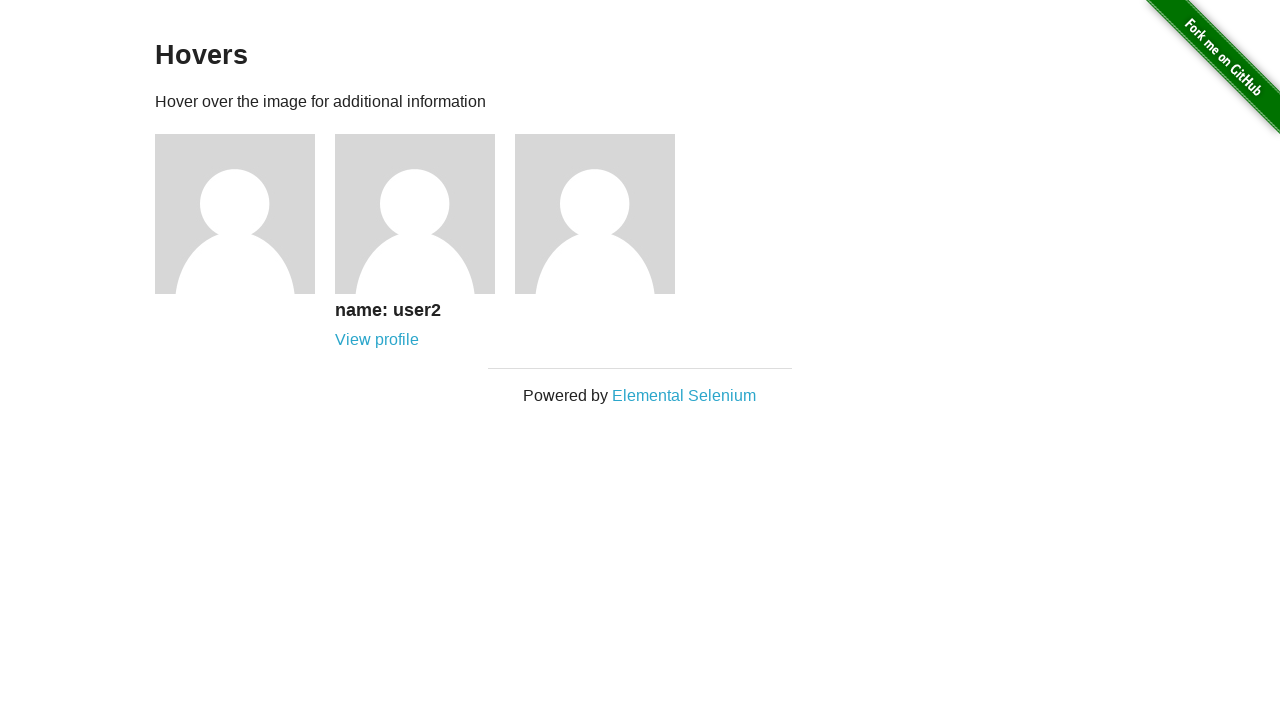

View profile link appeared for second image
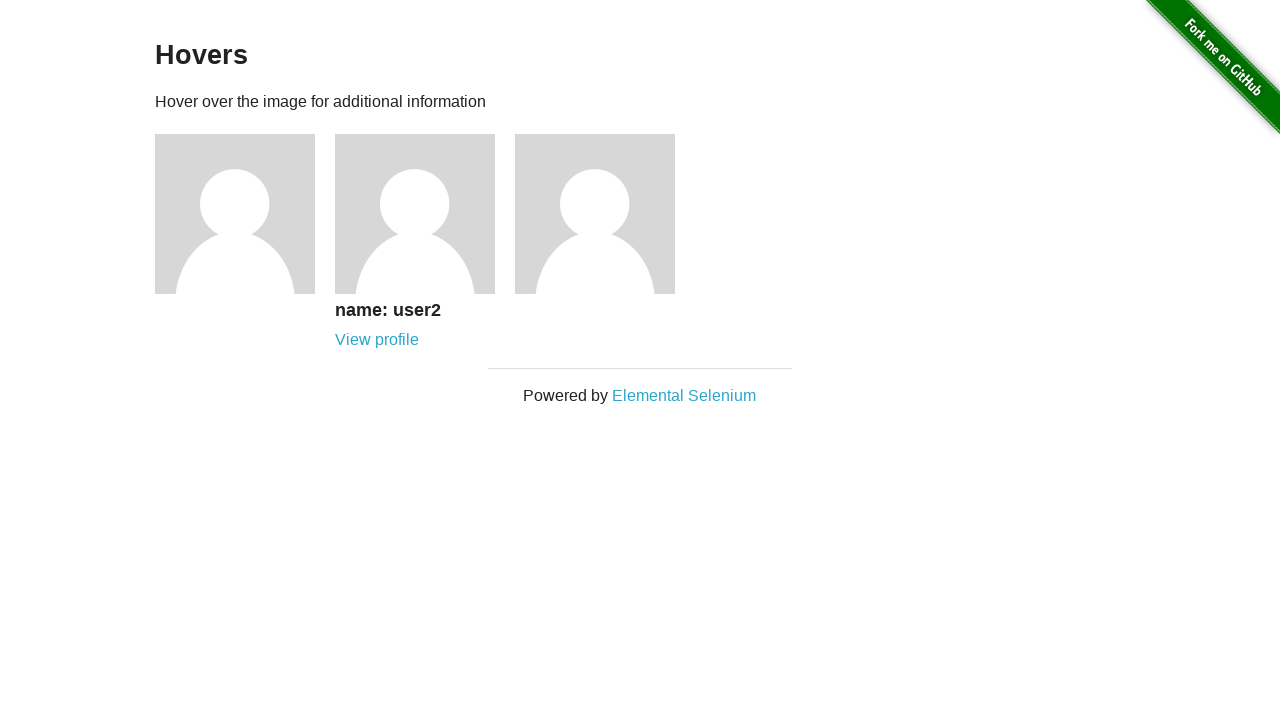

Clicked View profile link for second image at (377, 340) on .figure:nth-child(4) .figcaption a
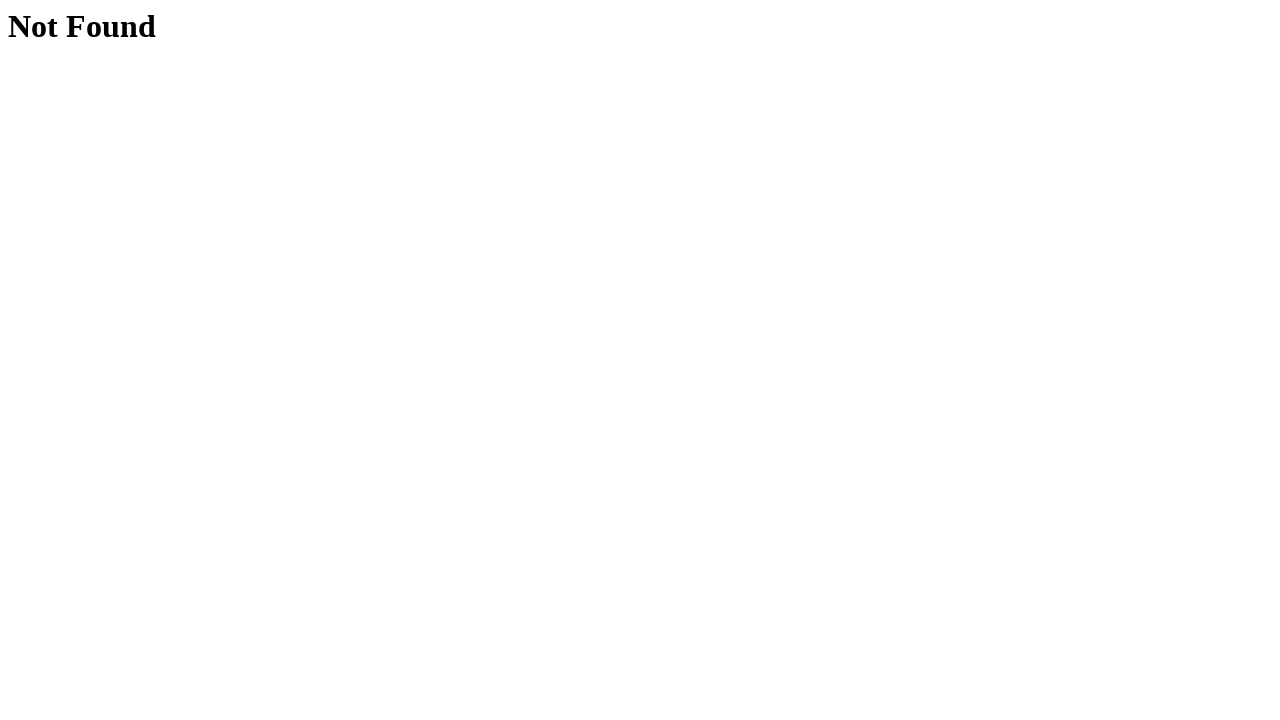

Verified navigation to user 2 profile page
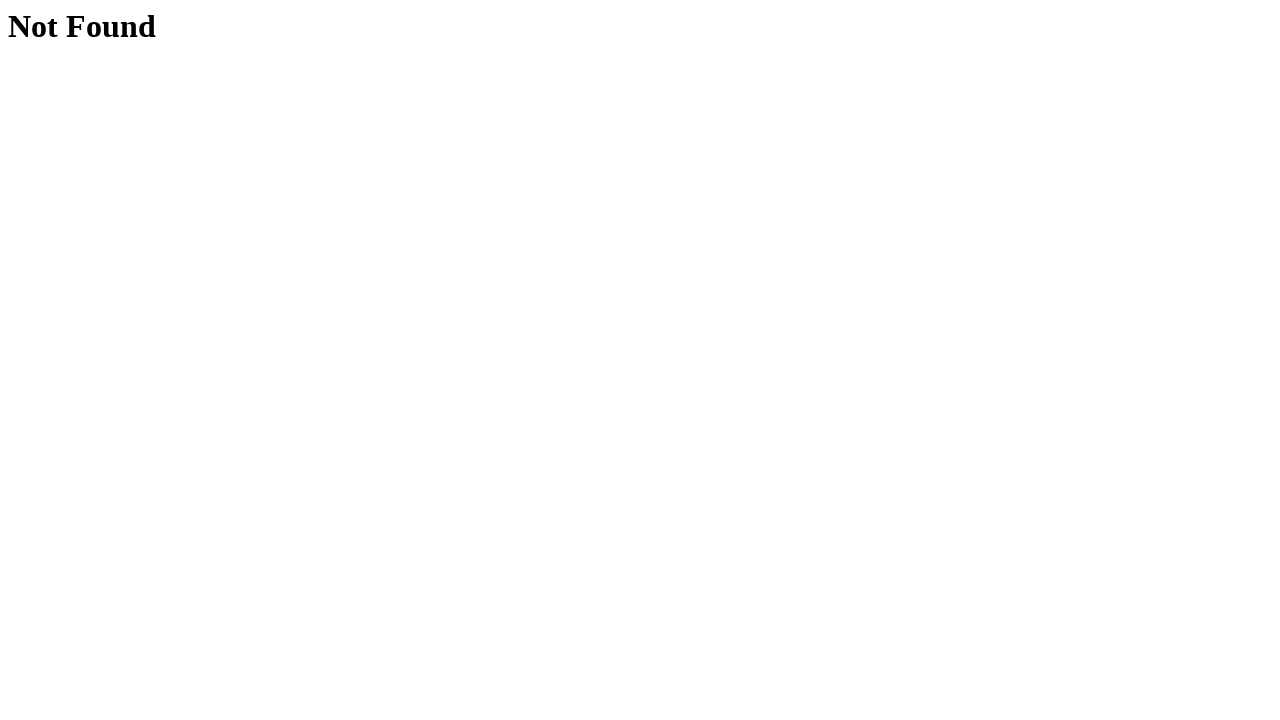

Navigated back to hovers page
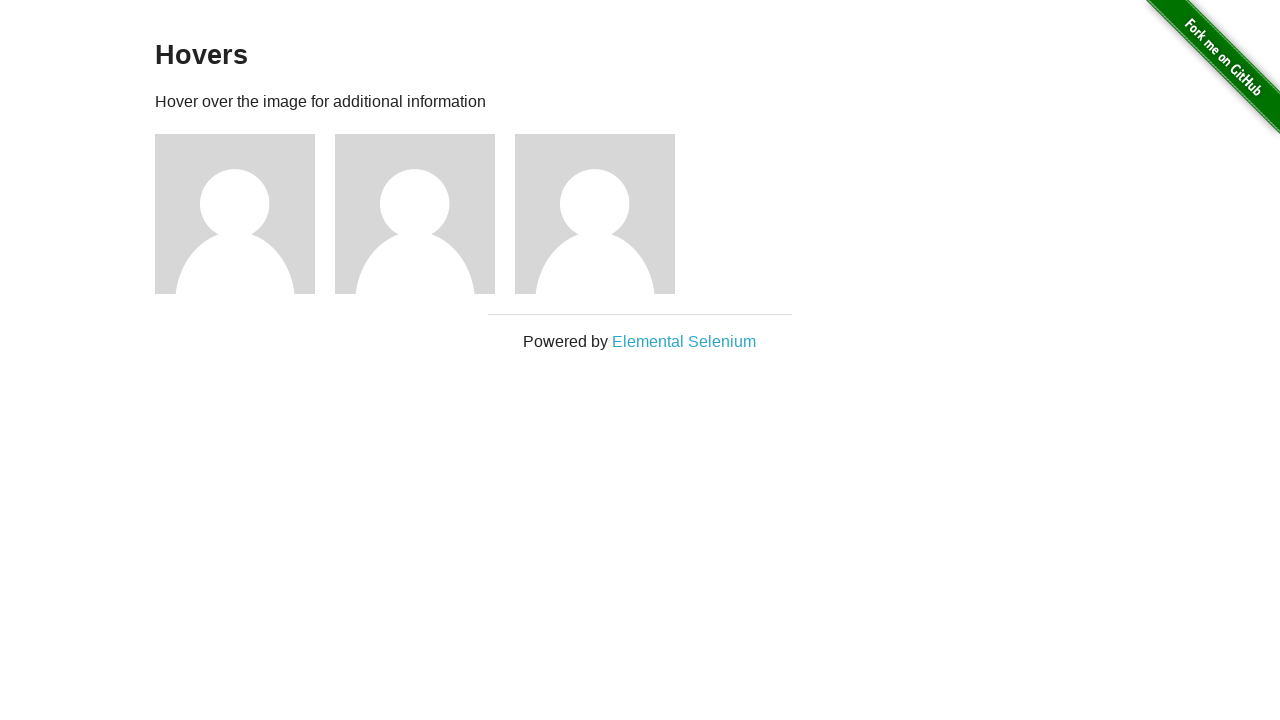

Hovered over third profile image at (595, 214) on .figure:nth-child(5) img
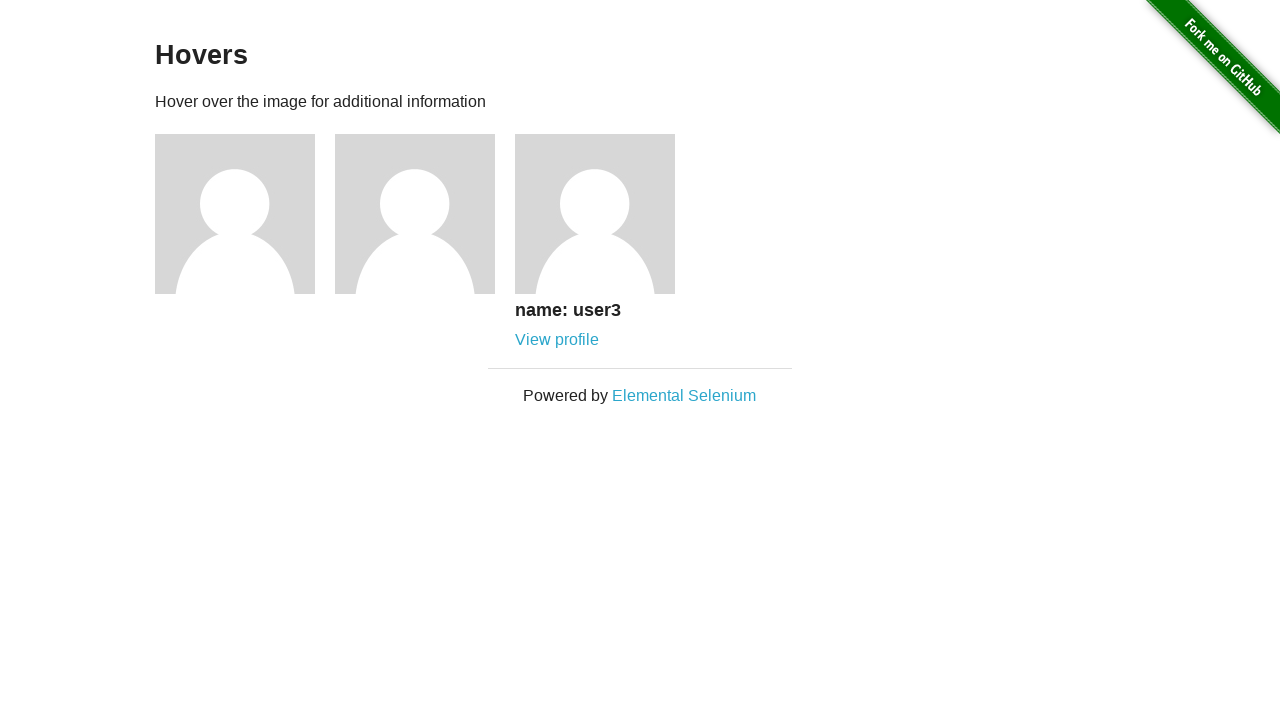

View profile link appeared for third image
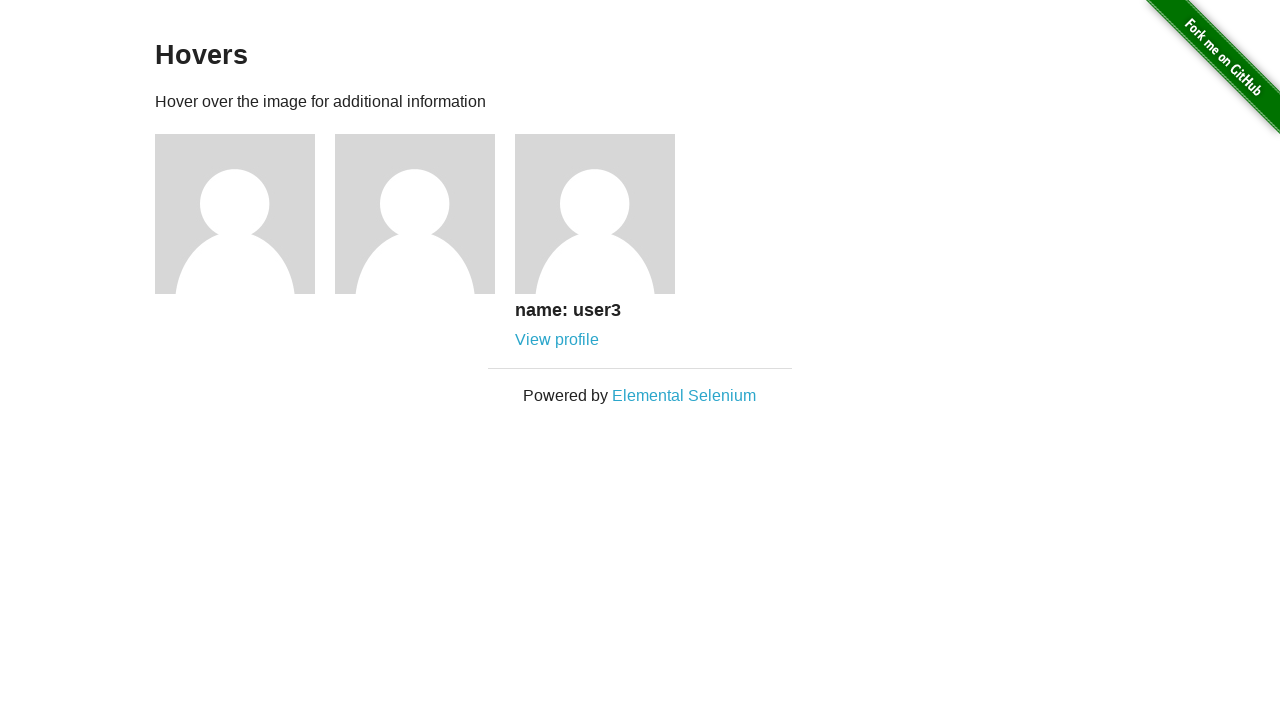

Clicked View profile link for third image at (557, 340) on .figure:nth-child(5) .figcaption a
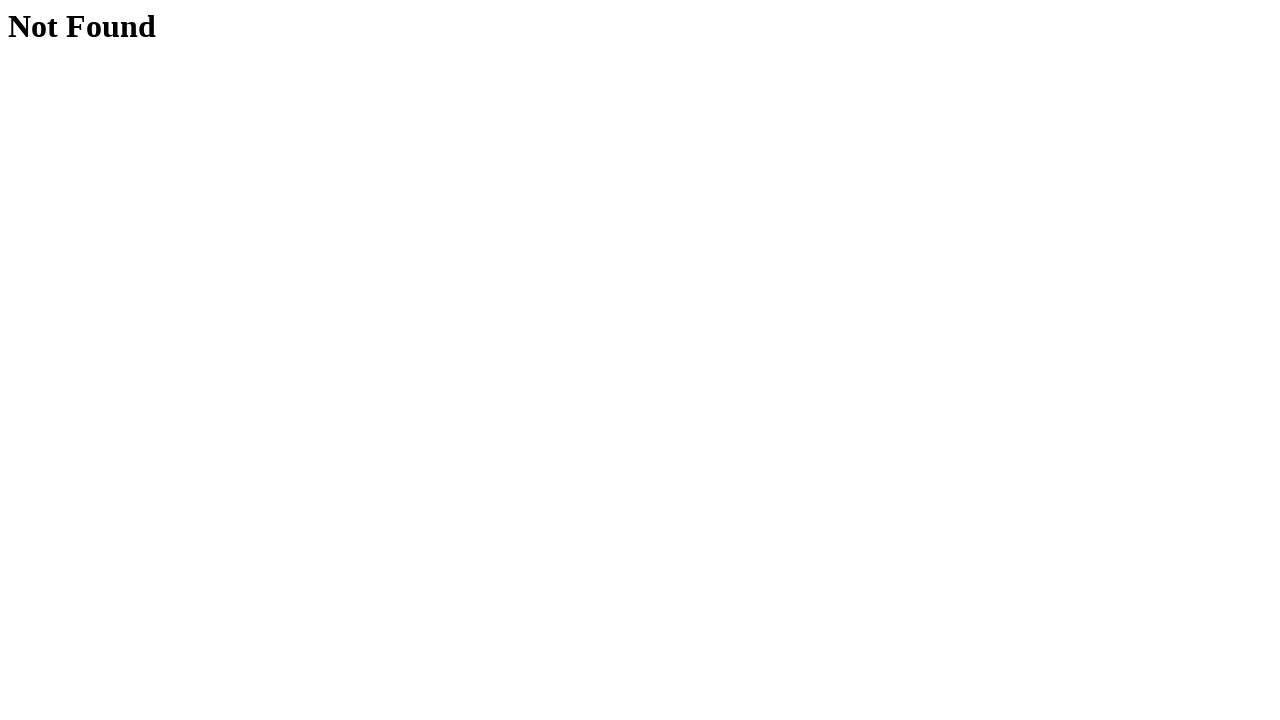

Verified navigation to user 3 profile page
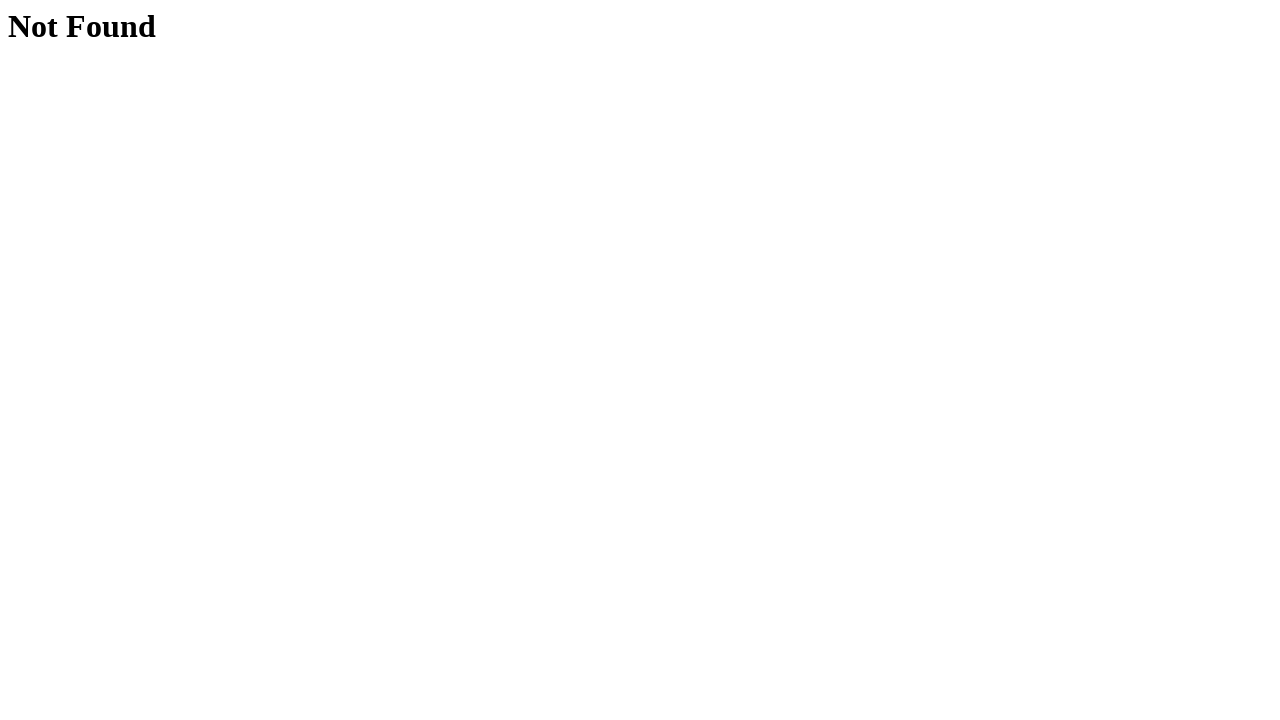

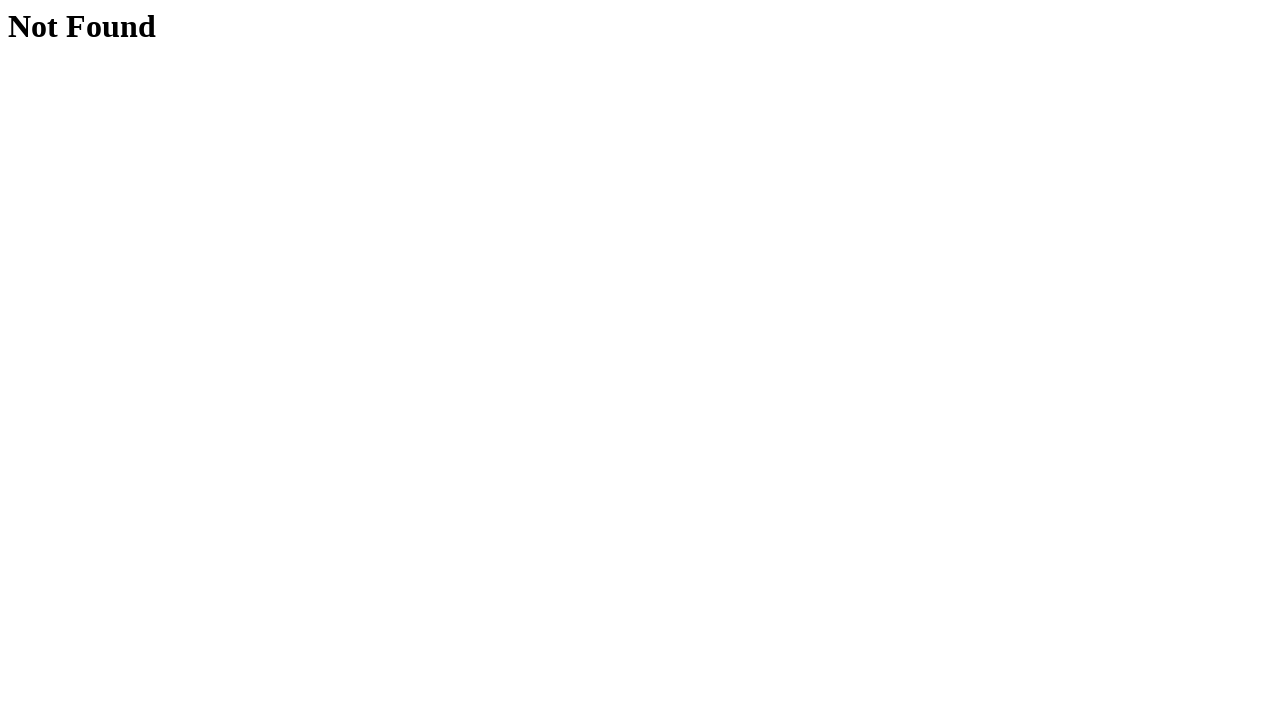